Tests a contact form by filling in name, email, subject, and message fields on an about page

Starting URL: https://neets.netlify.app/about

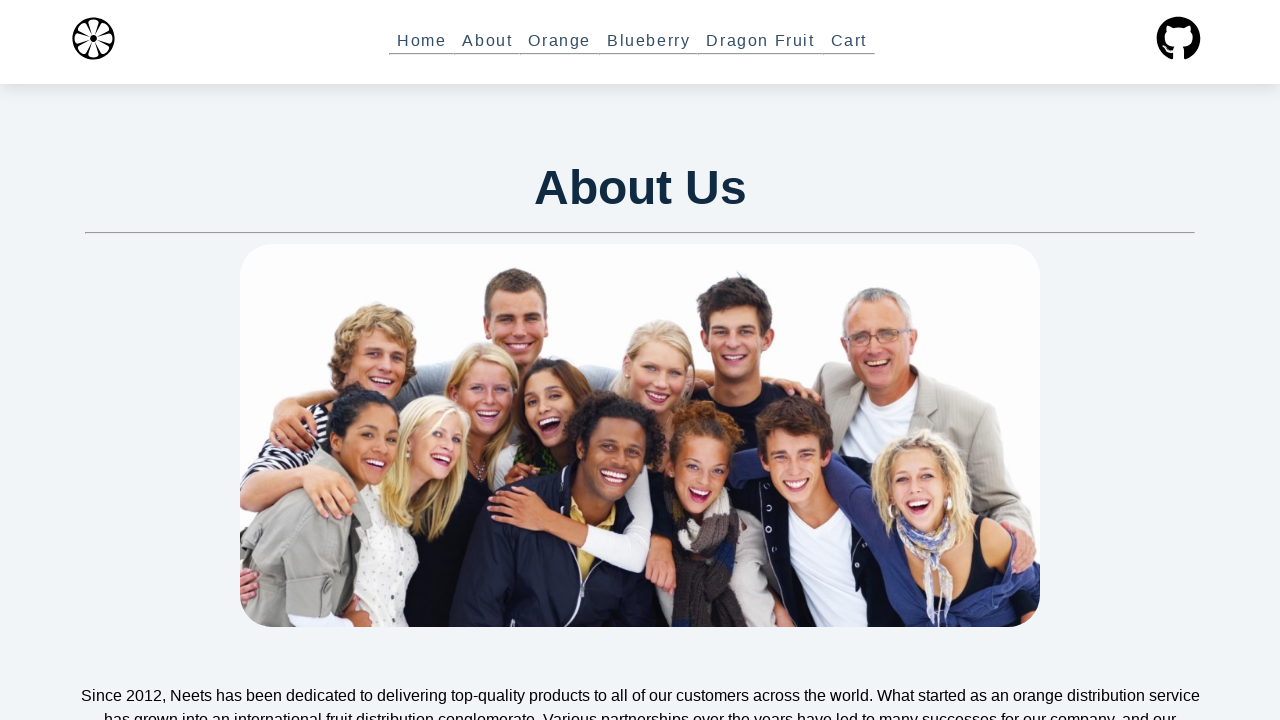

Filled name field with 'hello' on //*[@id='root']/section[1]/div[5]/div[2]/form/div[1]/input
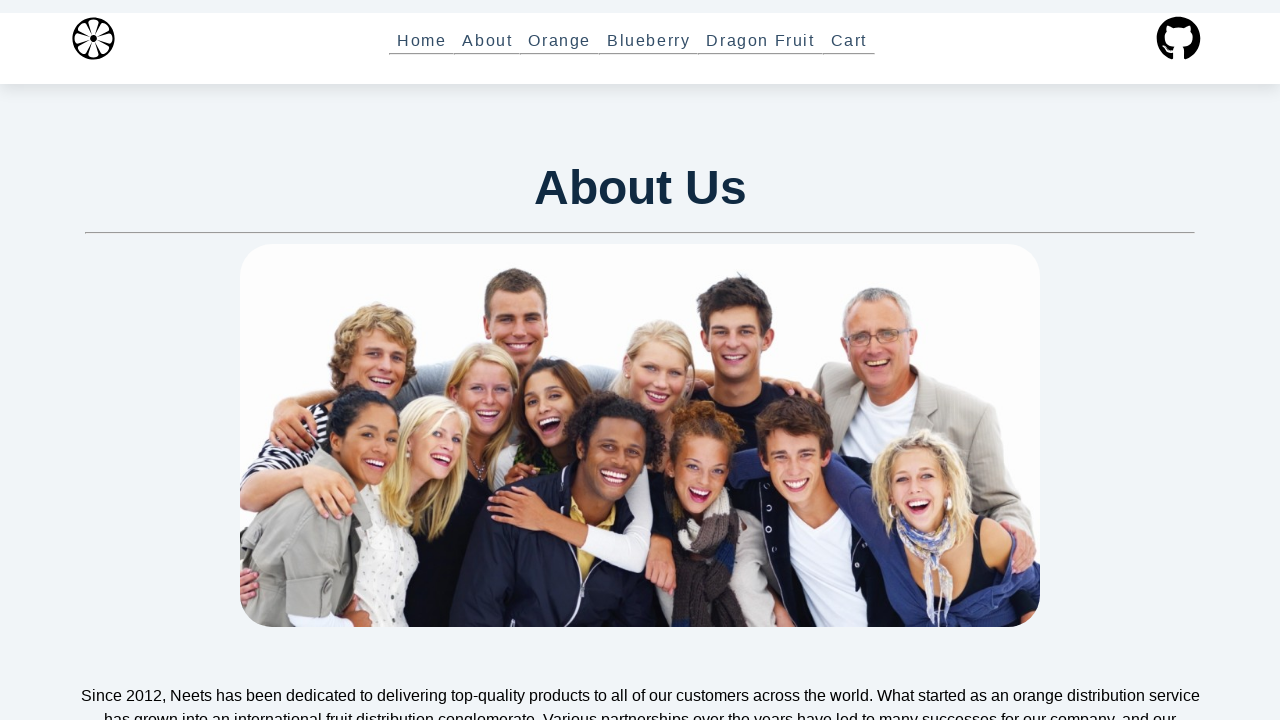

Filled email field with 'abc@def.com' on //*[@id='root']/section[1]/div[5]/div[2]/form/div[2]/input
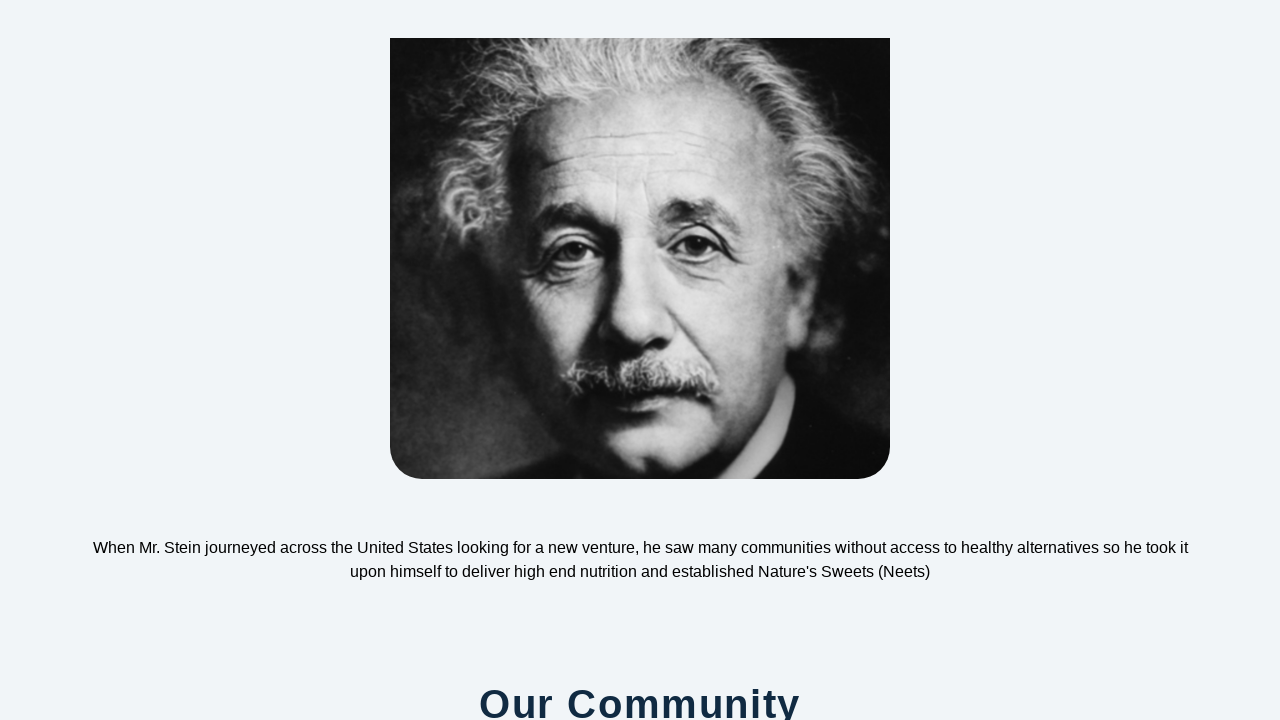

Filled subject field with 'This is a test!' on //*[@id='root']/section[1]/div[5]/div[2]/form/div[3]/input
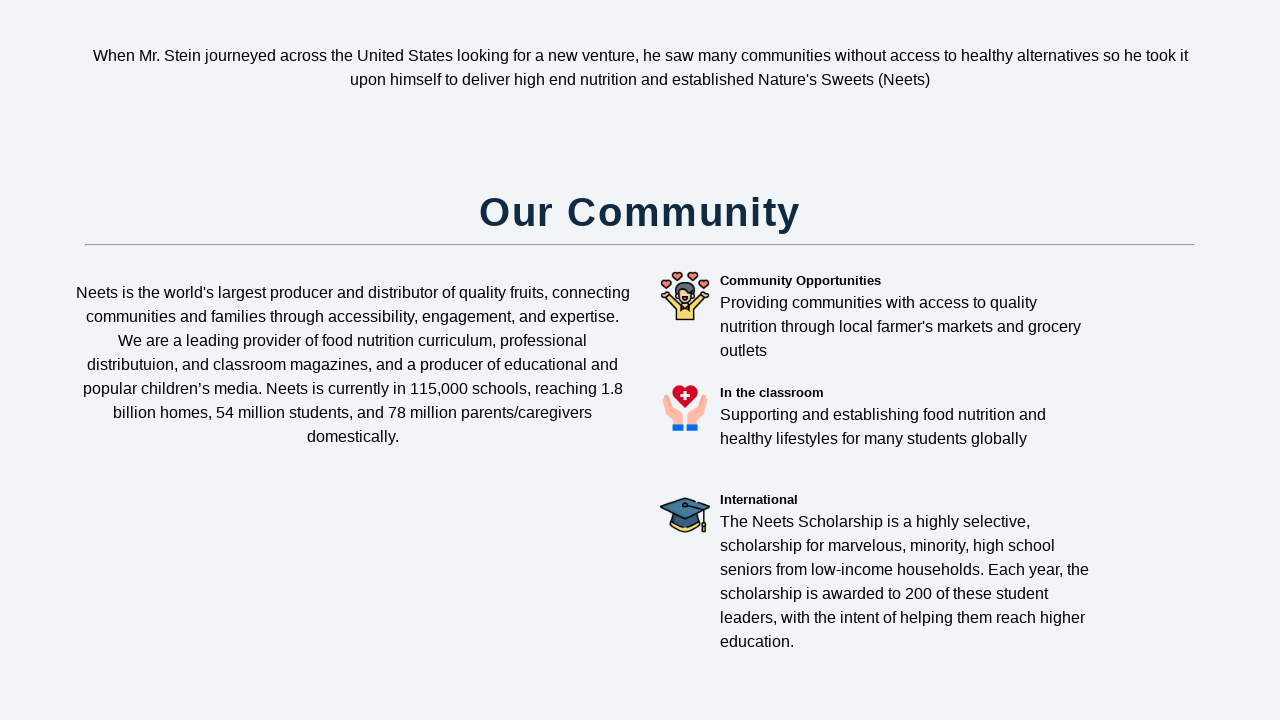

Filled message field with 'Testing!!!' on //*[@id='root']/section[1]/div[5]/div[2]/form/div[4]/input
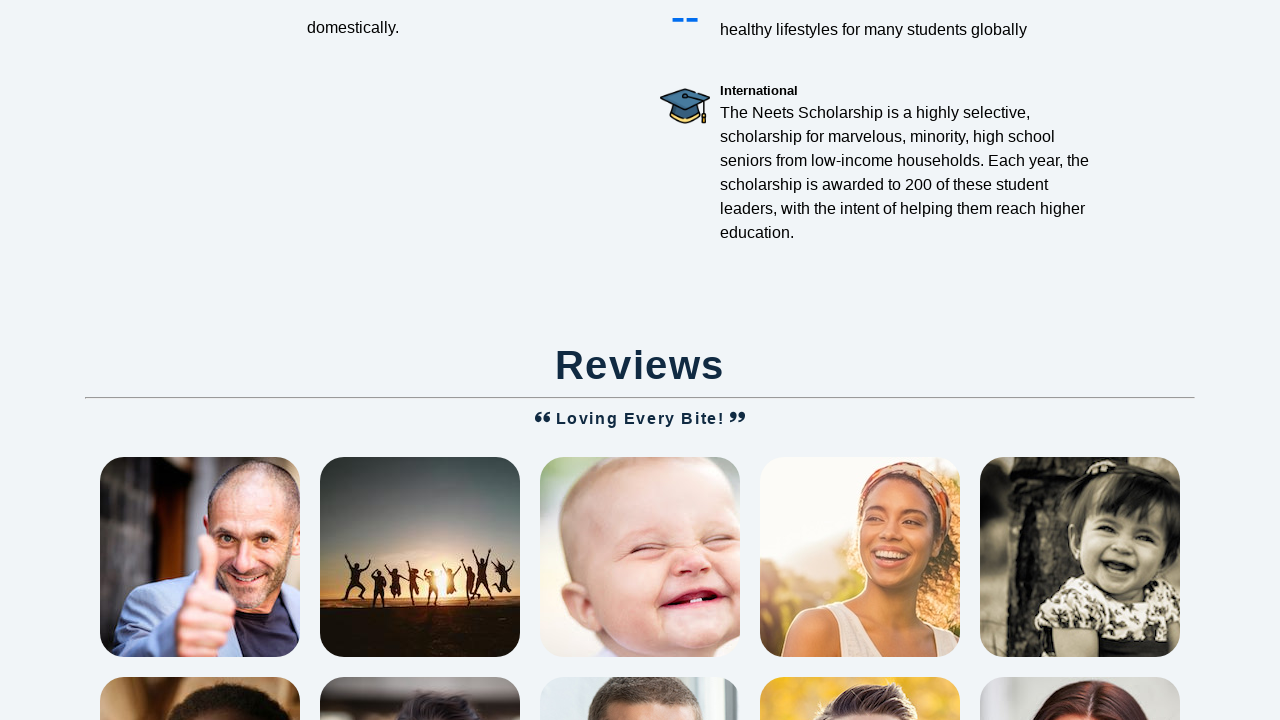

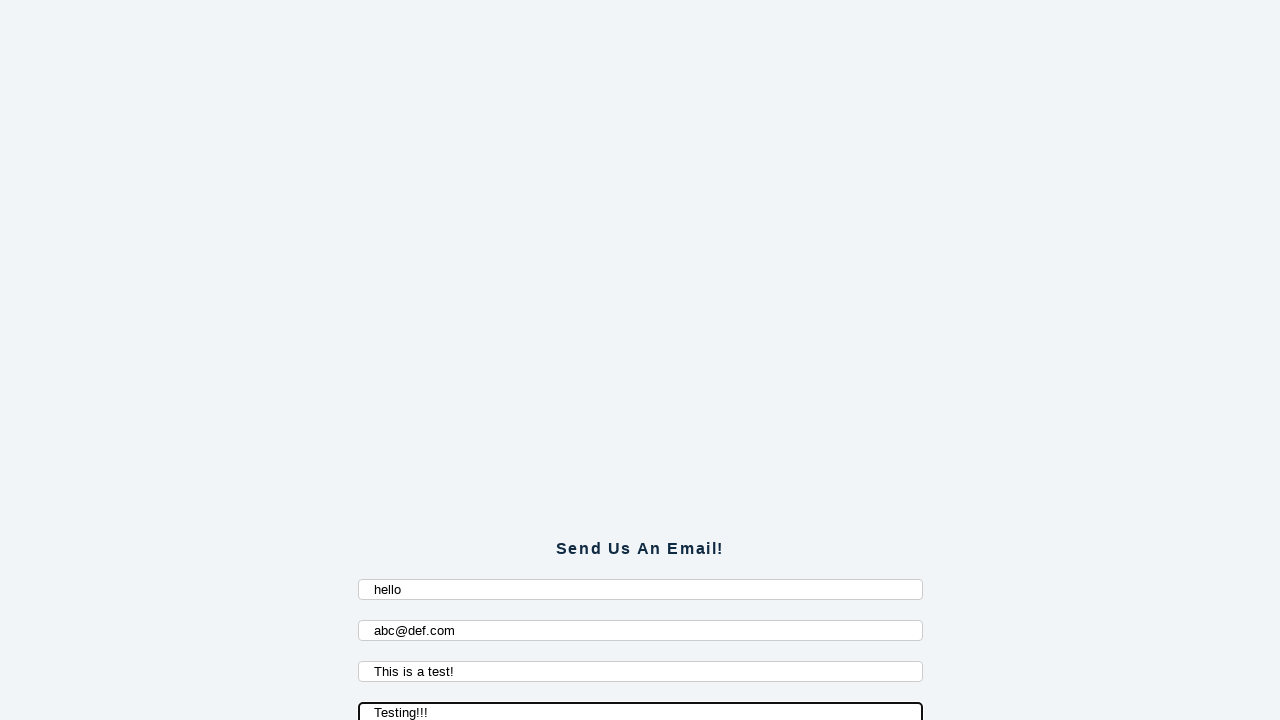